Tests the search functionality on python.org by entering "pycon" in the search box and submitting the search form

Starting URL: http://www.python.org

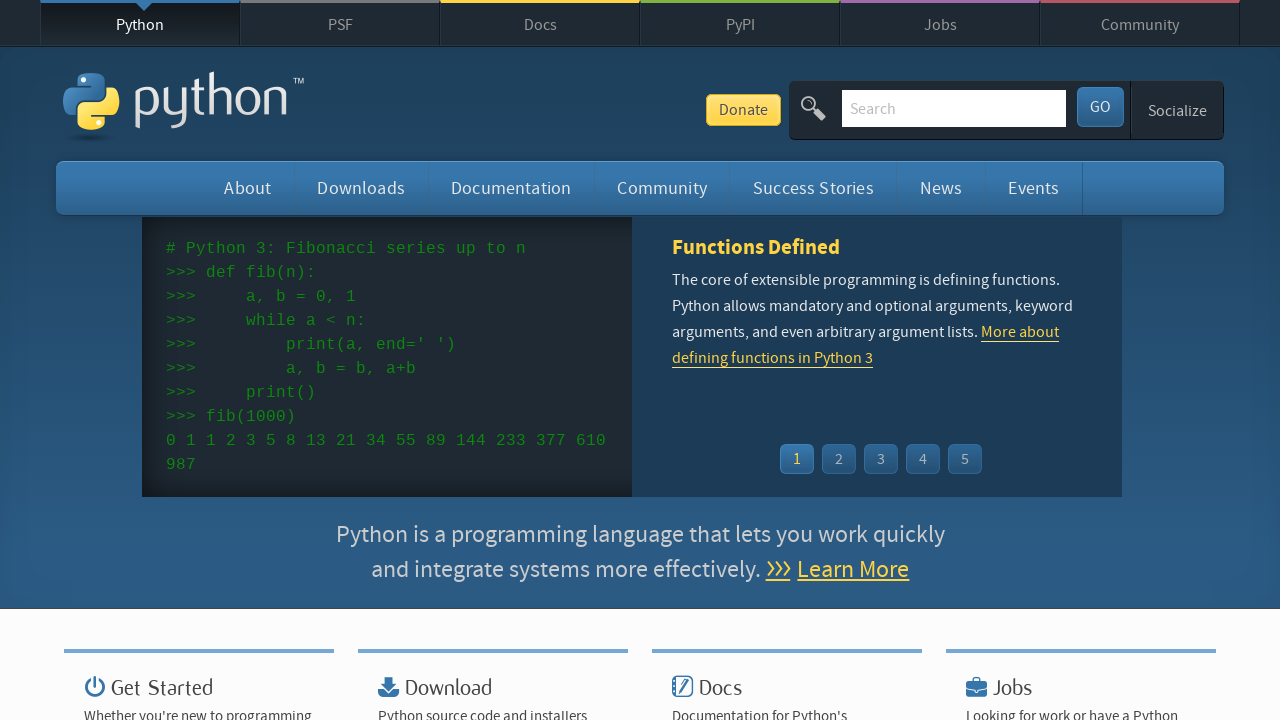

Verified 'Python' is in page title
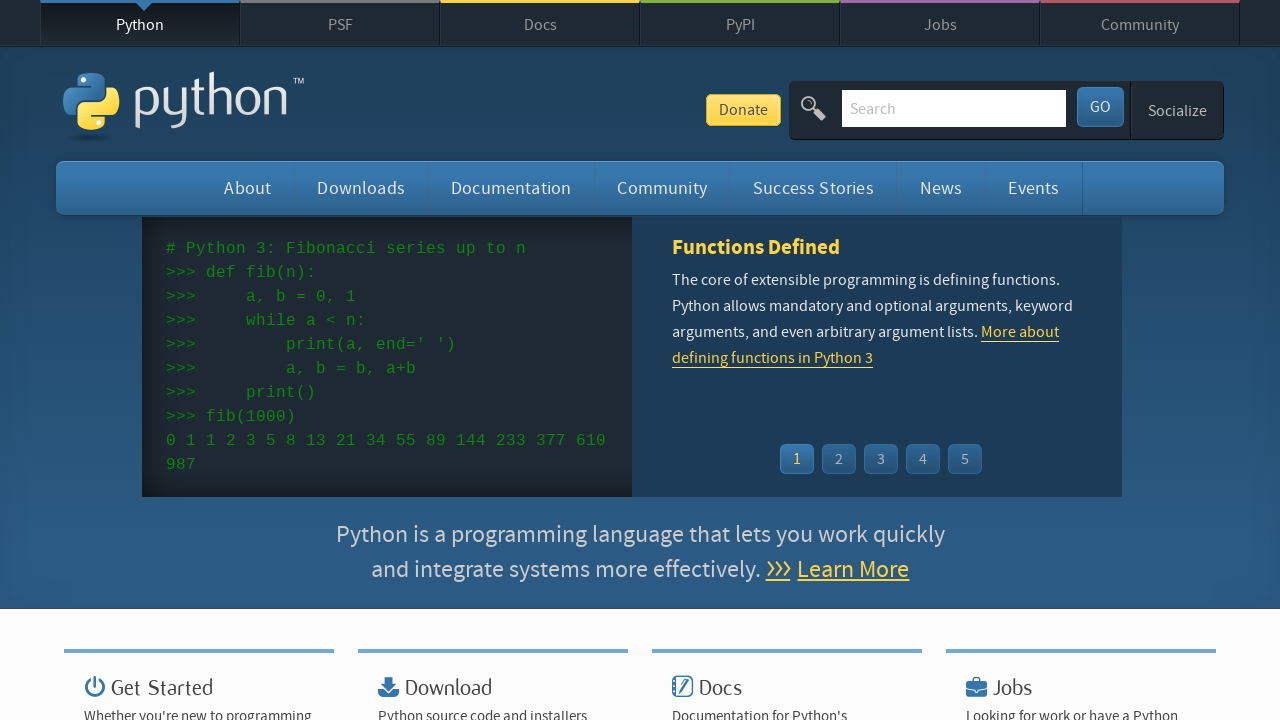

Entered 'pycon' in search box on input[name='q']
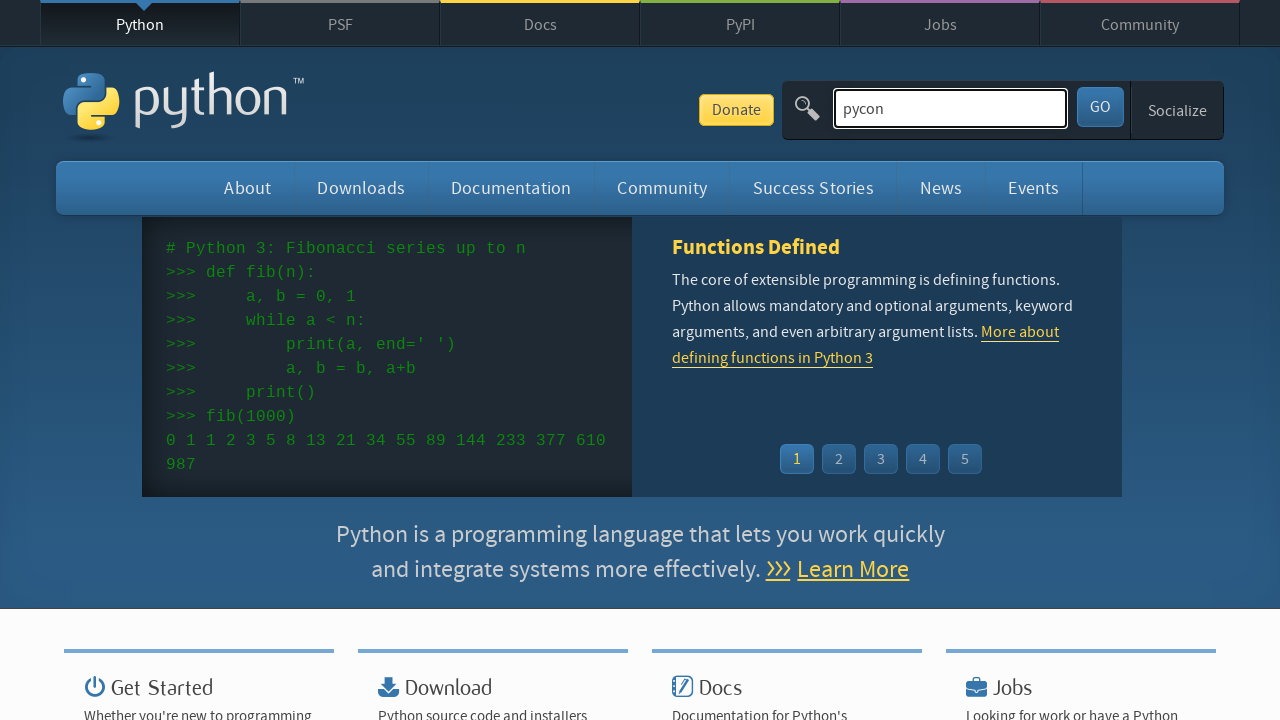

Pressed Enter to submit search form on input[name='q']
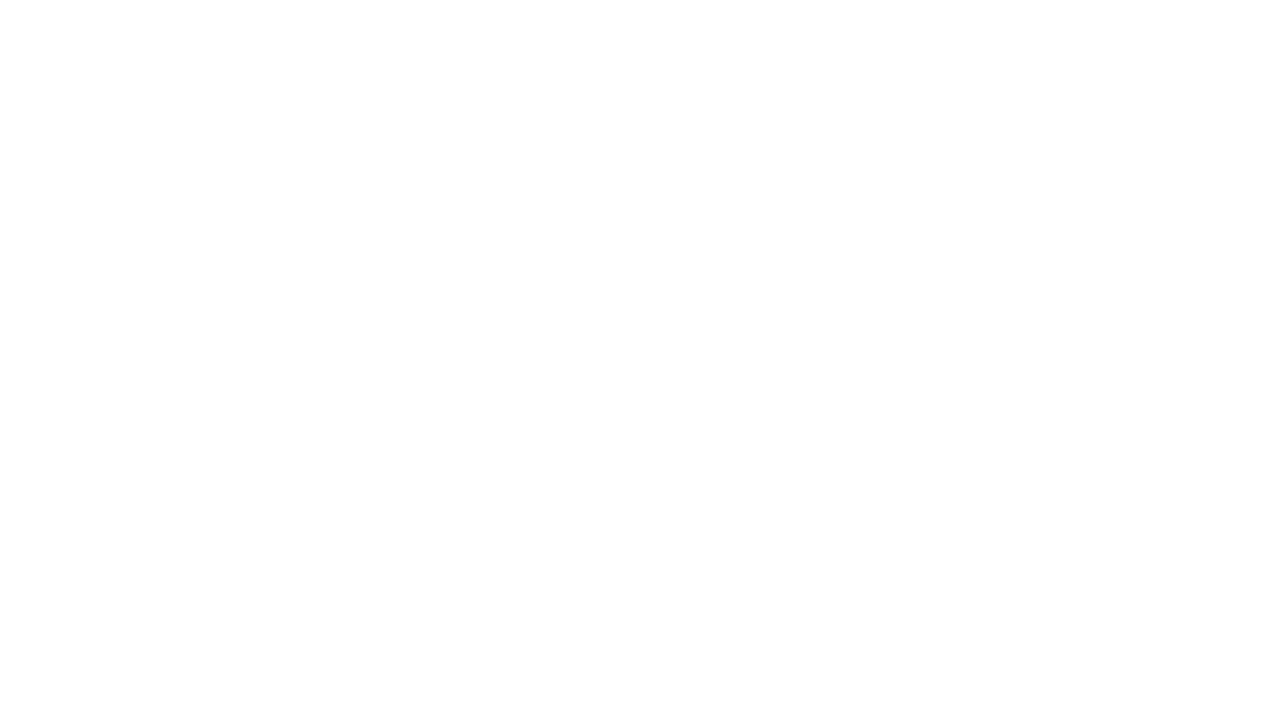

Waited for network idle - search results loaded
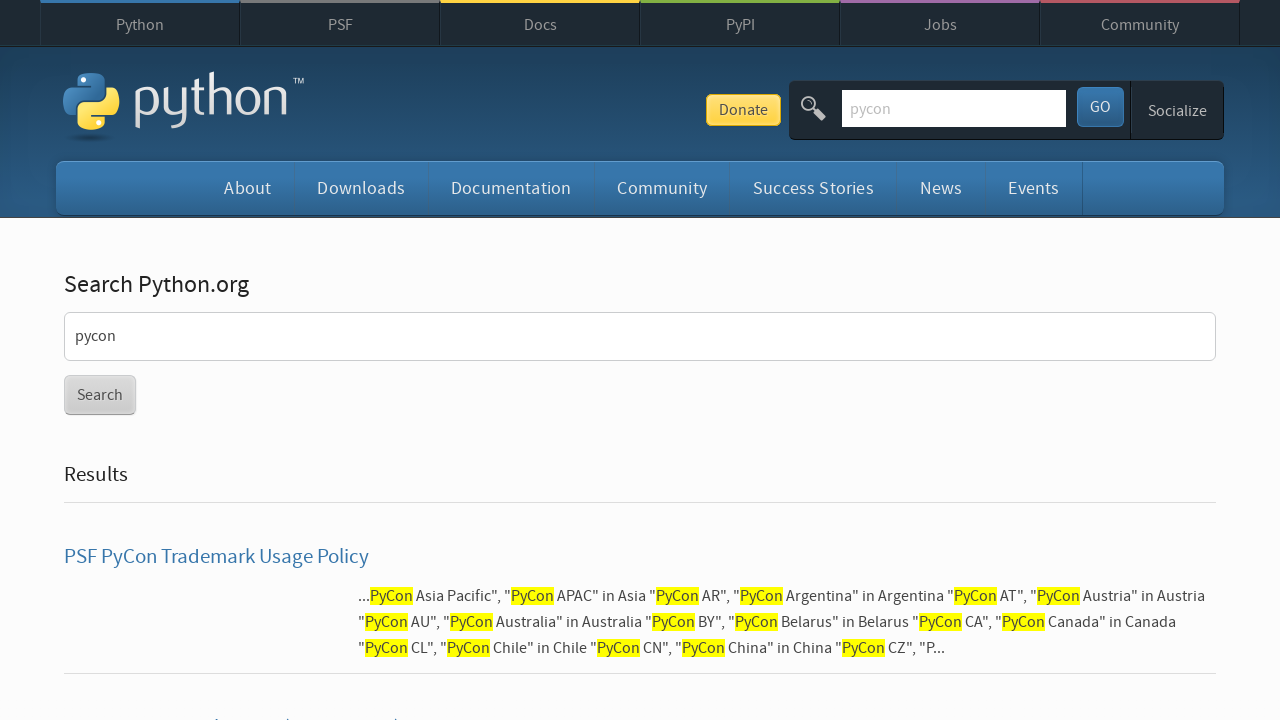

Verified search returned results (no 'No results found' message)
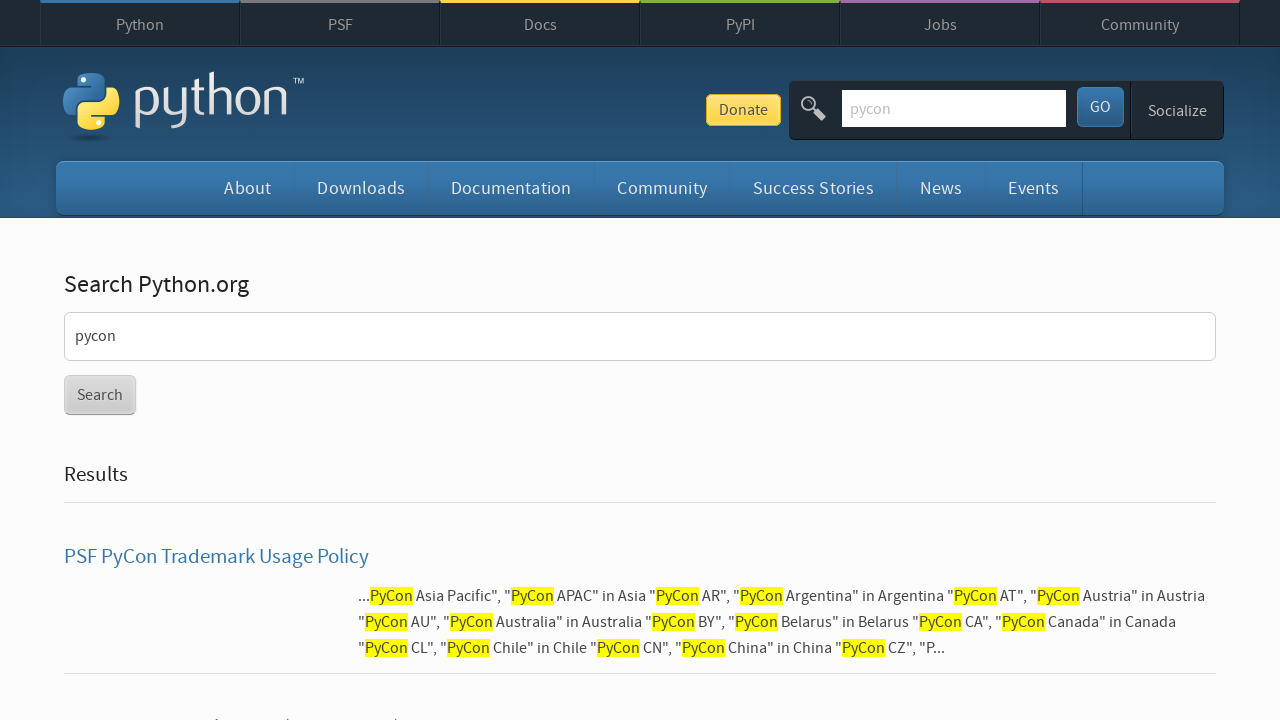

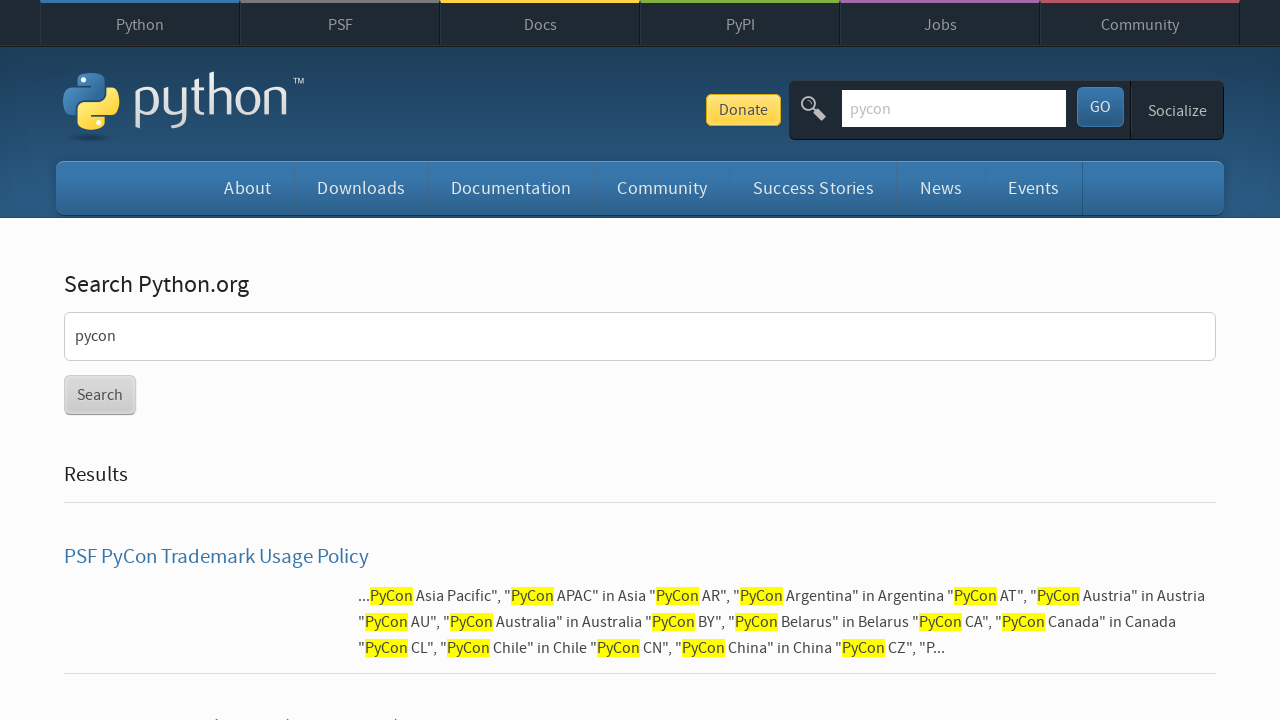